Tests dropdown selection functionality by selecting "Option 2" and verifying the selection

Starting URL: http://the-internet.herokuapp.com/dropdown

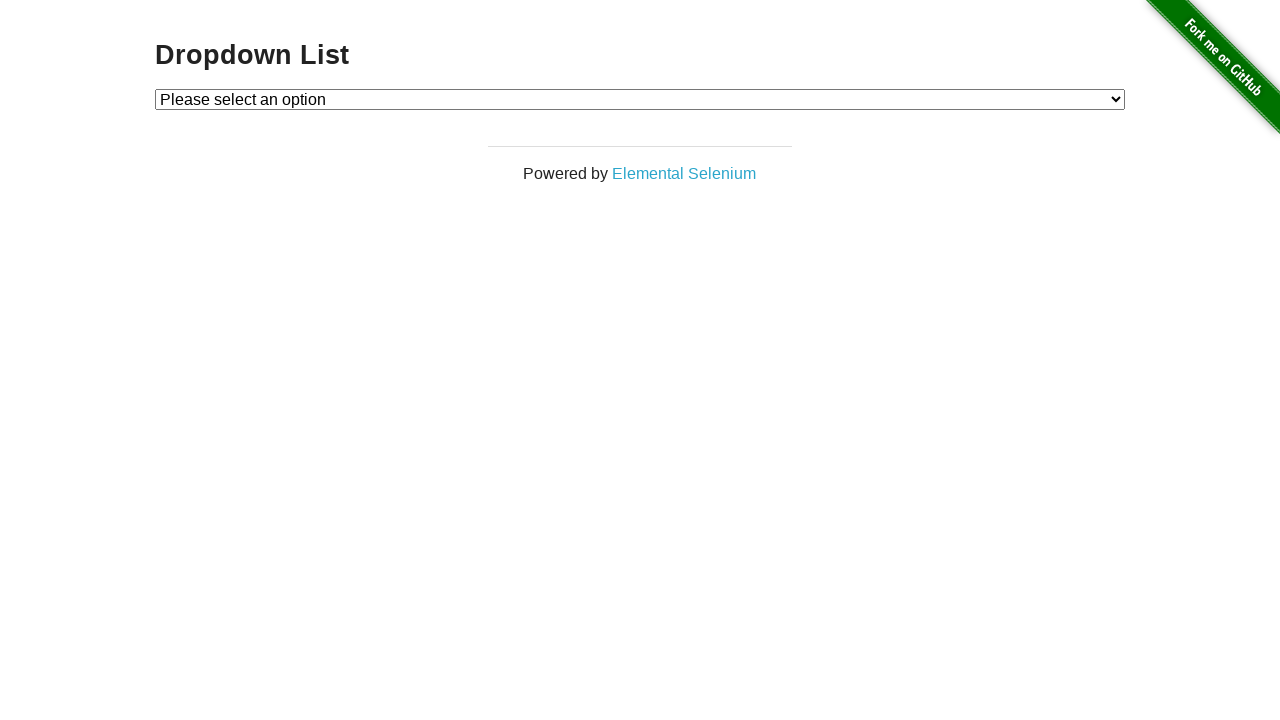

Selected 'Option 2' from dropdown menu on #dropdown
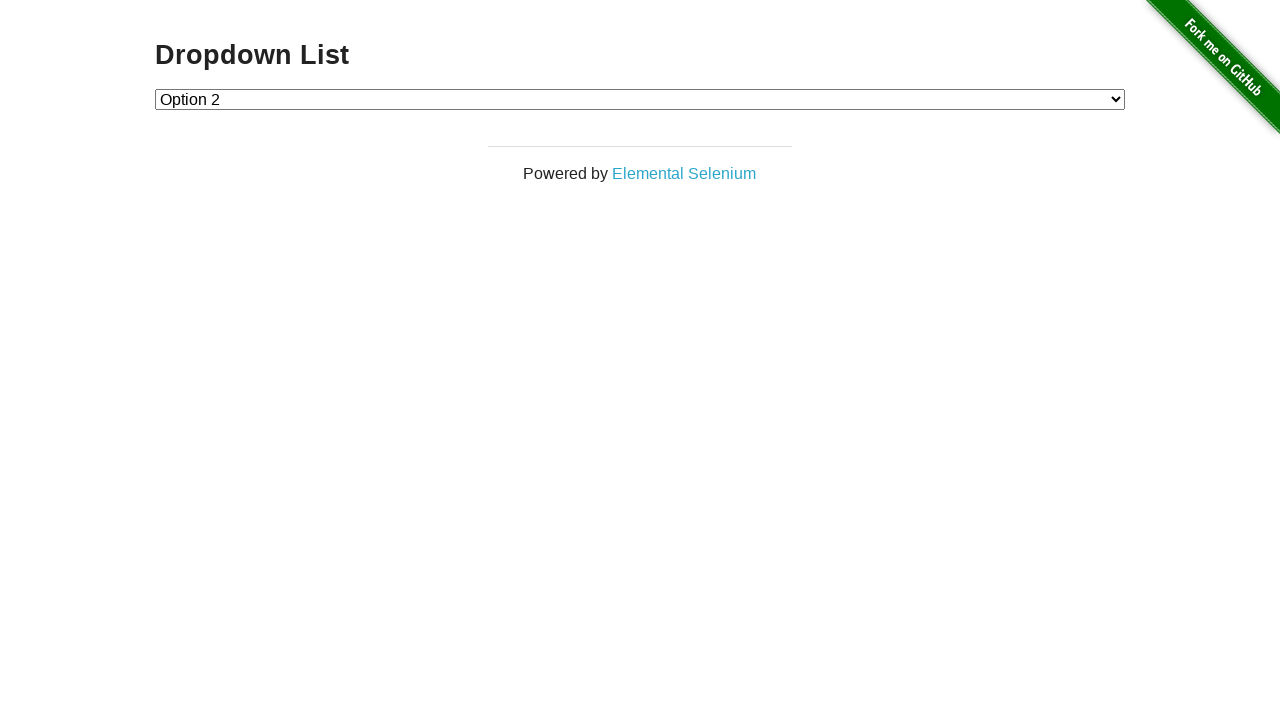

Retrieved dropdown selected value
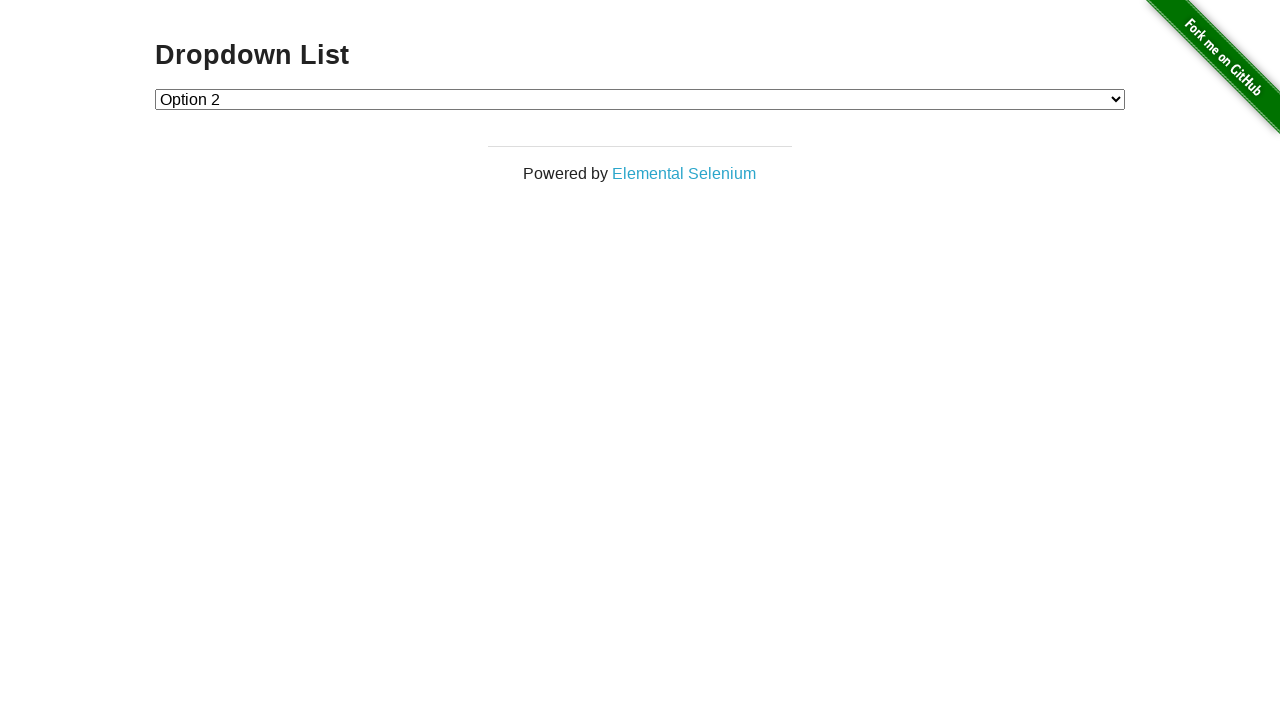

Verified that dropdown value equals '2'
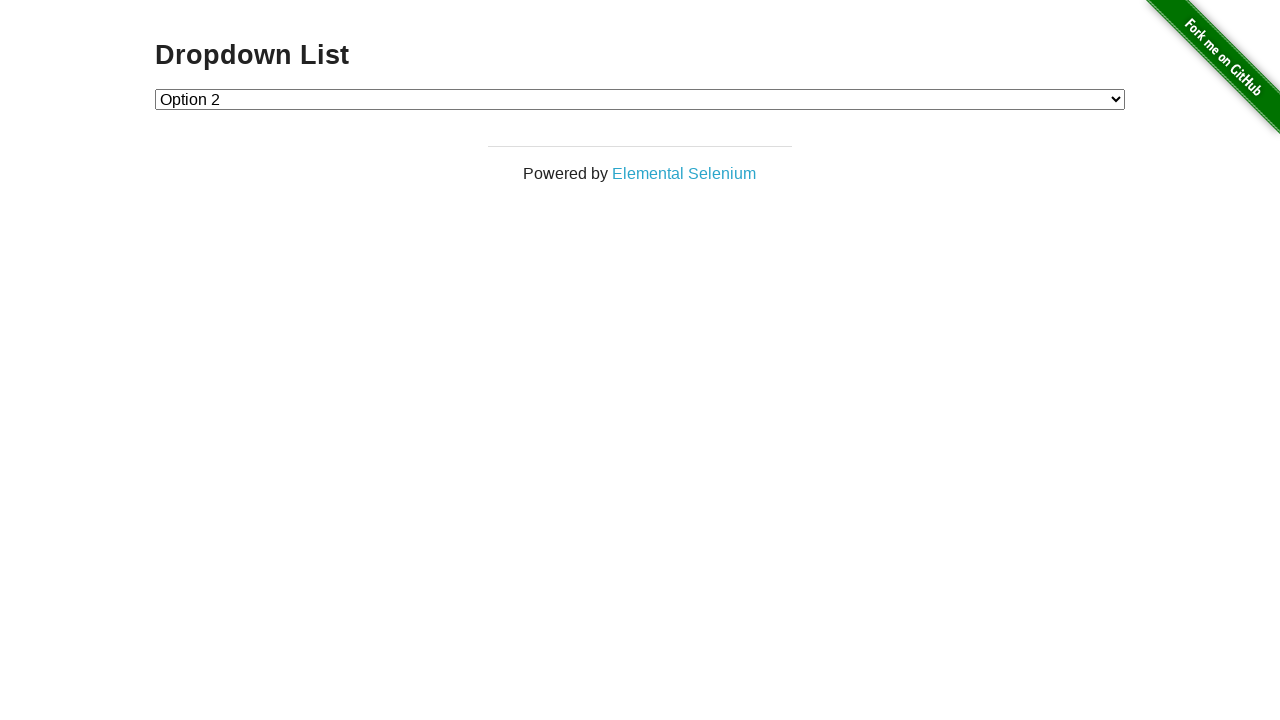

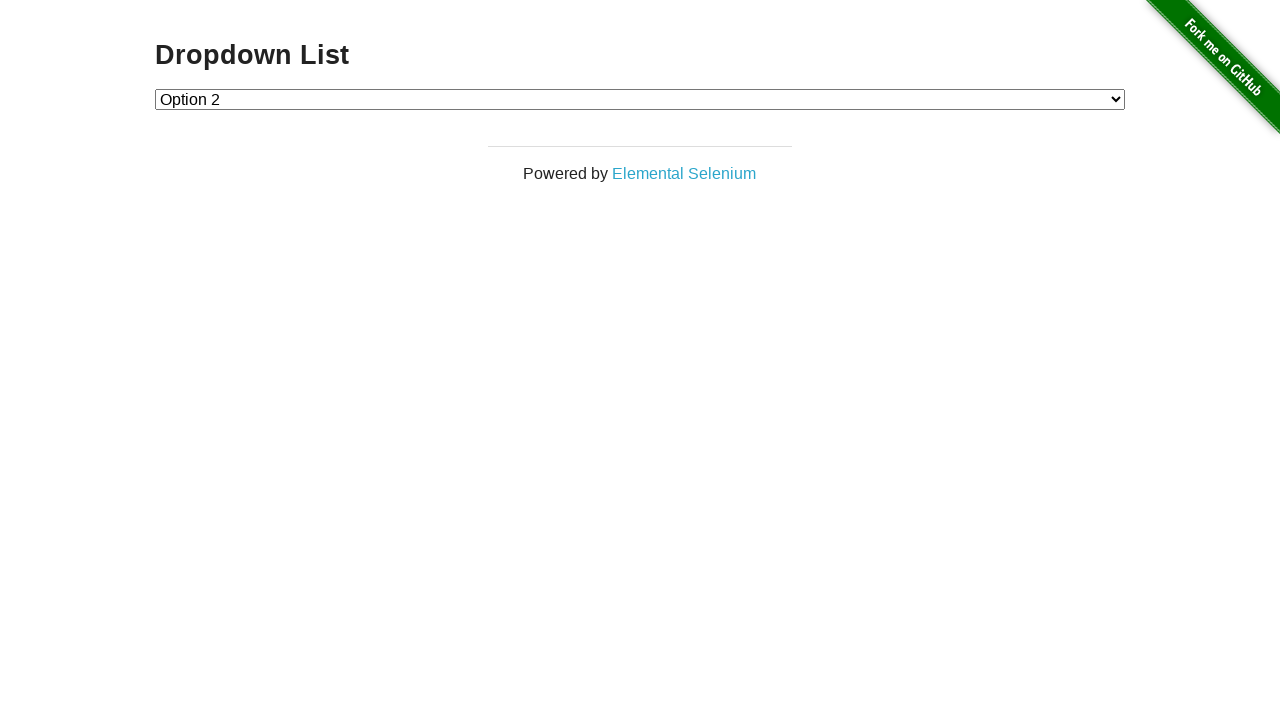